Tests file upload functionality on a demo signup page by selecting a file input and attempting to upload, then scrolling down the page to verify the upload area.

Starting URL: https://qavbox.github.io/demo/signup/

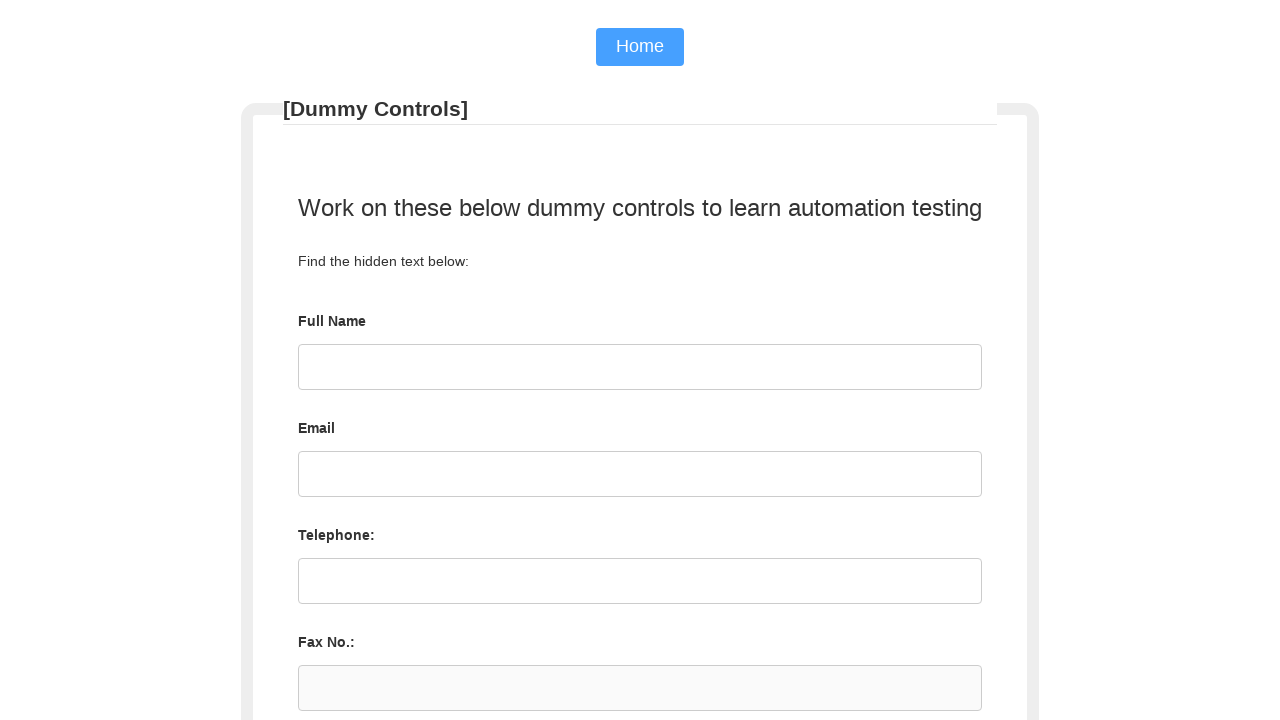

Located file input element on the signup page
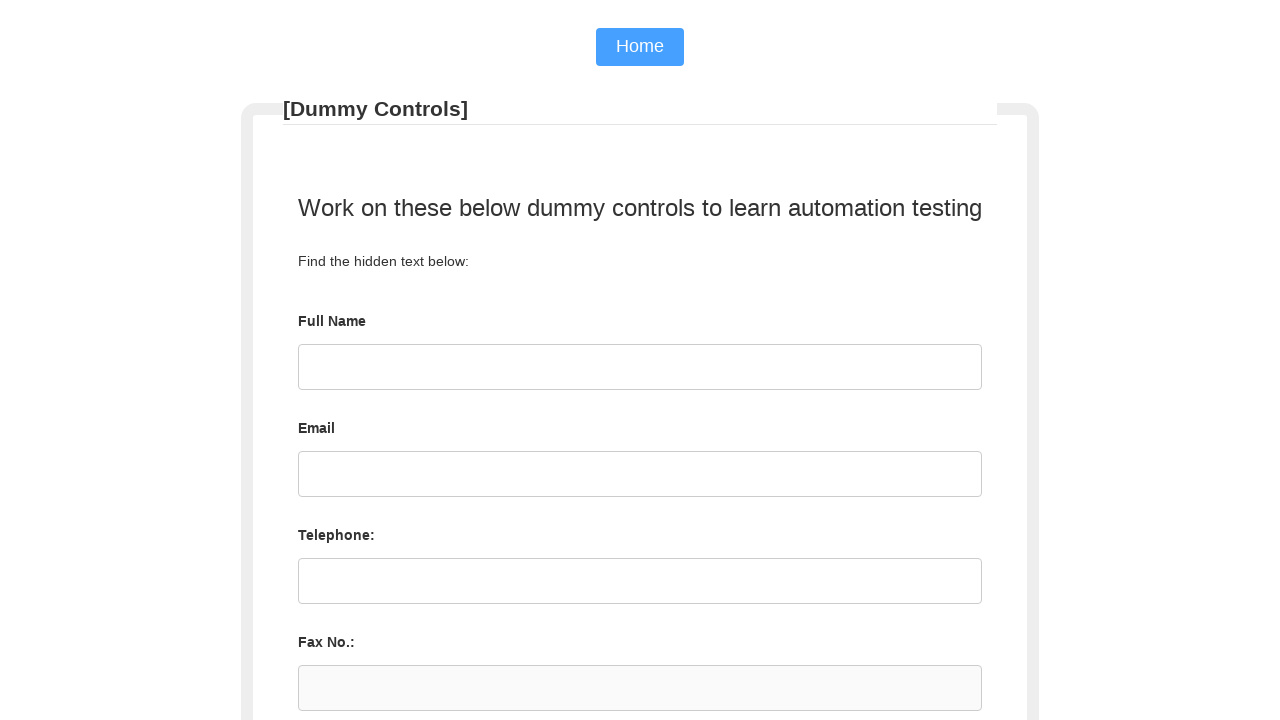

Scrolled down the page by 1000 pixels to view upload area
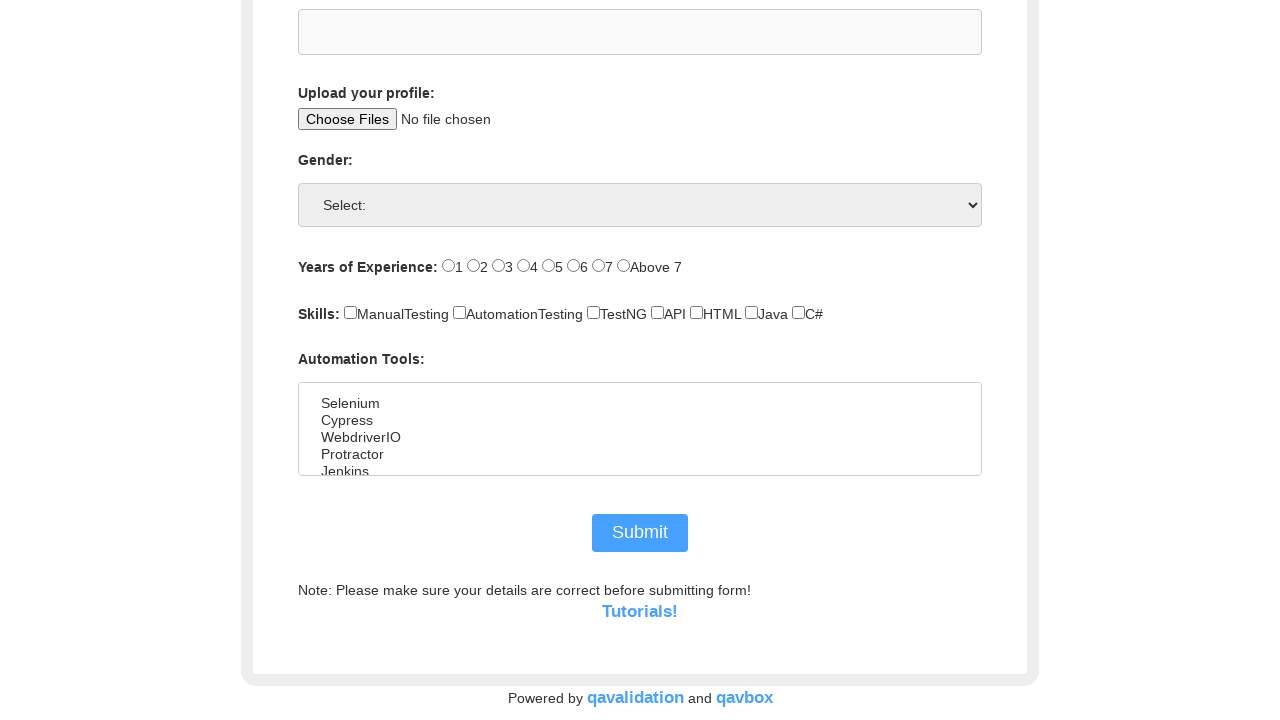

Waited 2 seconds to observe the upload area
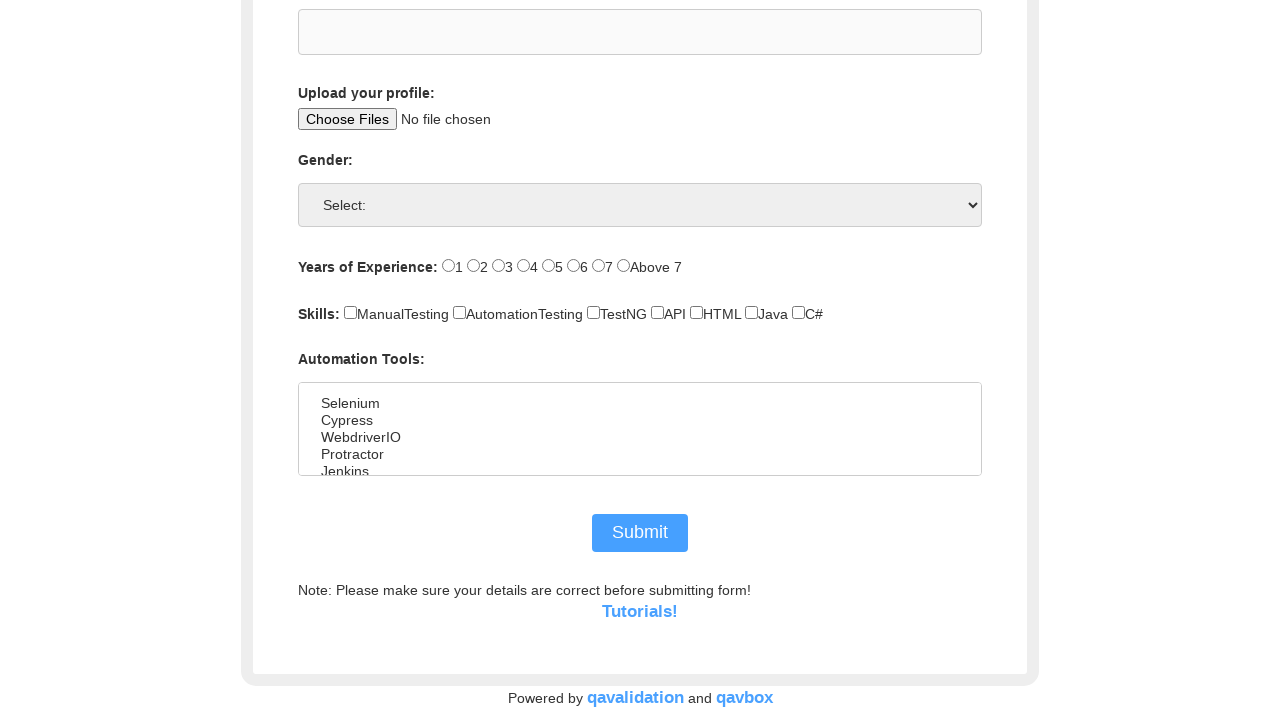

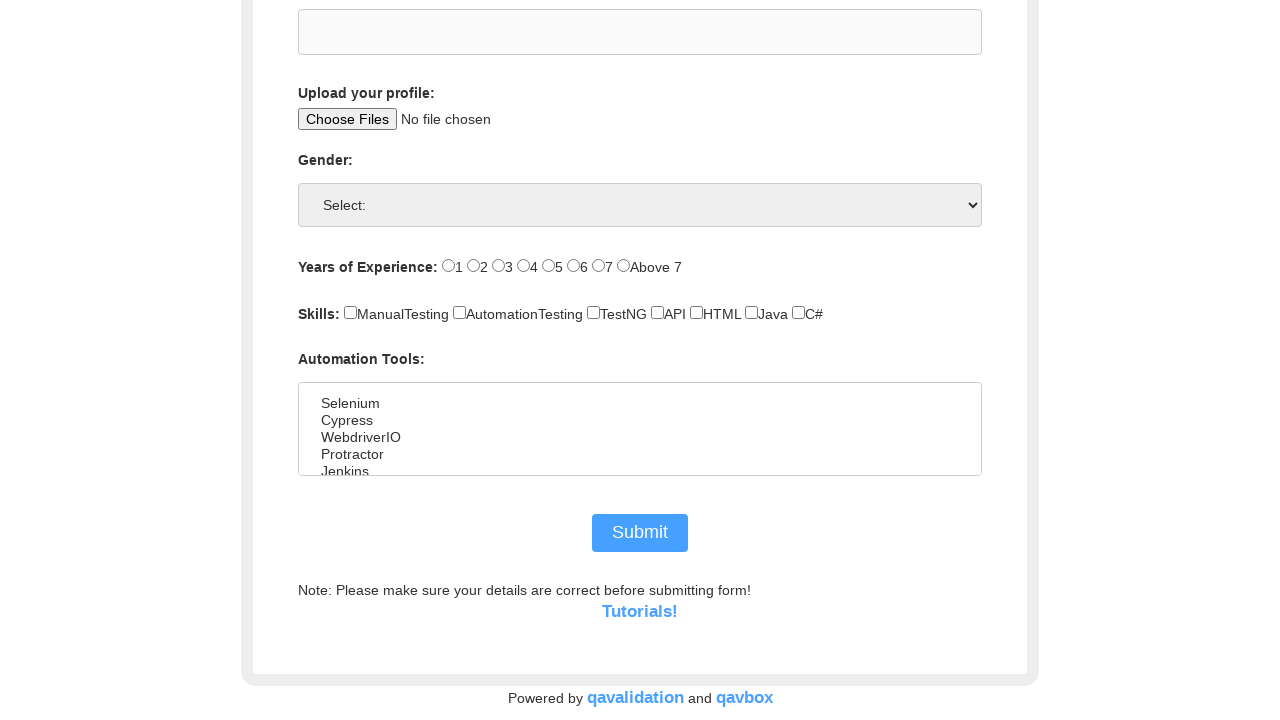